Tests navigation to the CRM Pro website and clicks on the Pricing link after waiting for it to become visible.

Starting URL: https://classic.crmpro.com/

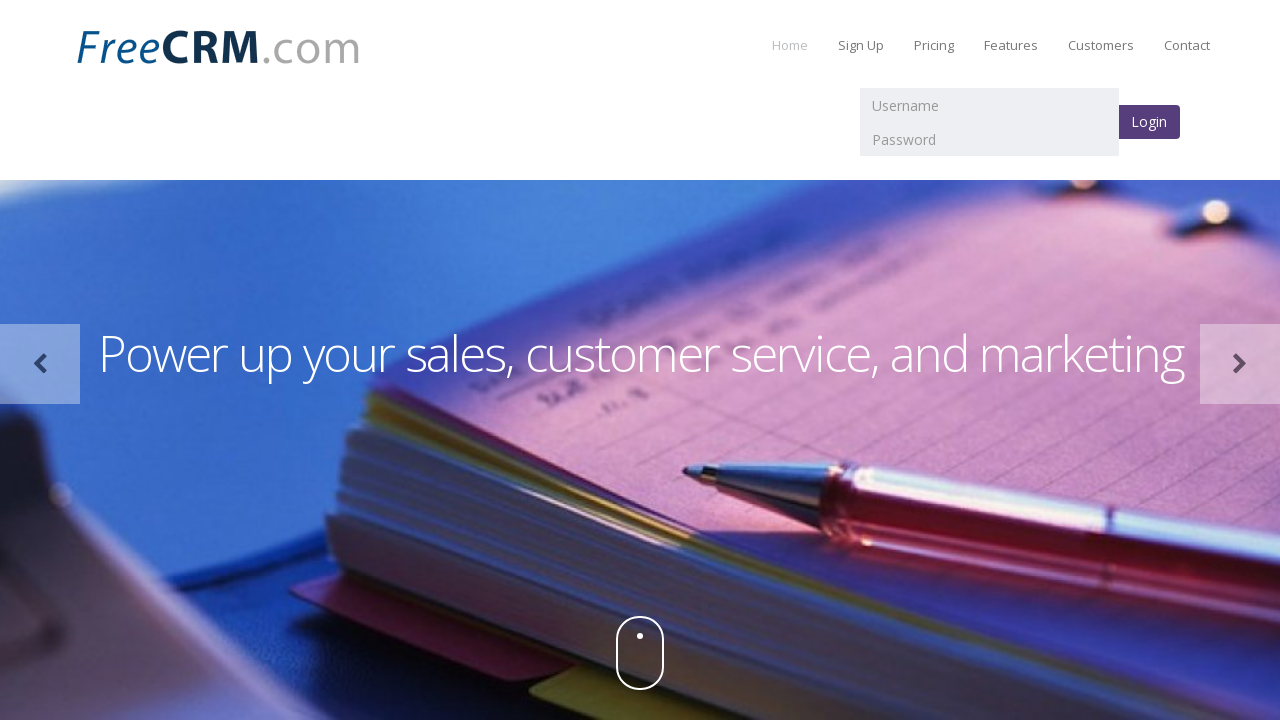

Navigated to CRM Pro website at https://classic.crmpro.com/
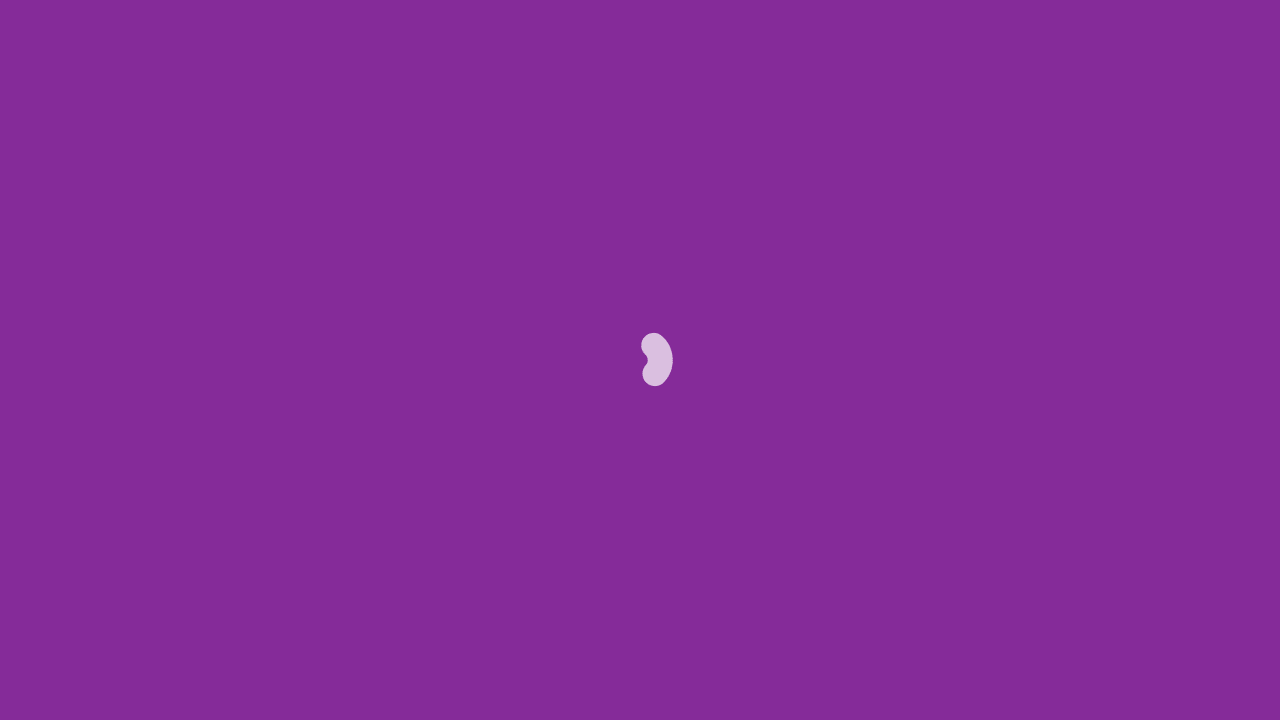

Waited for Pricing link to become visible
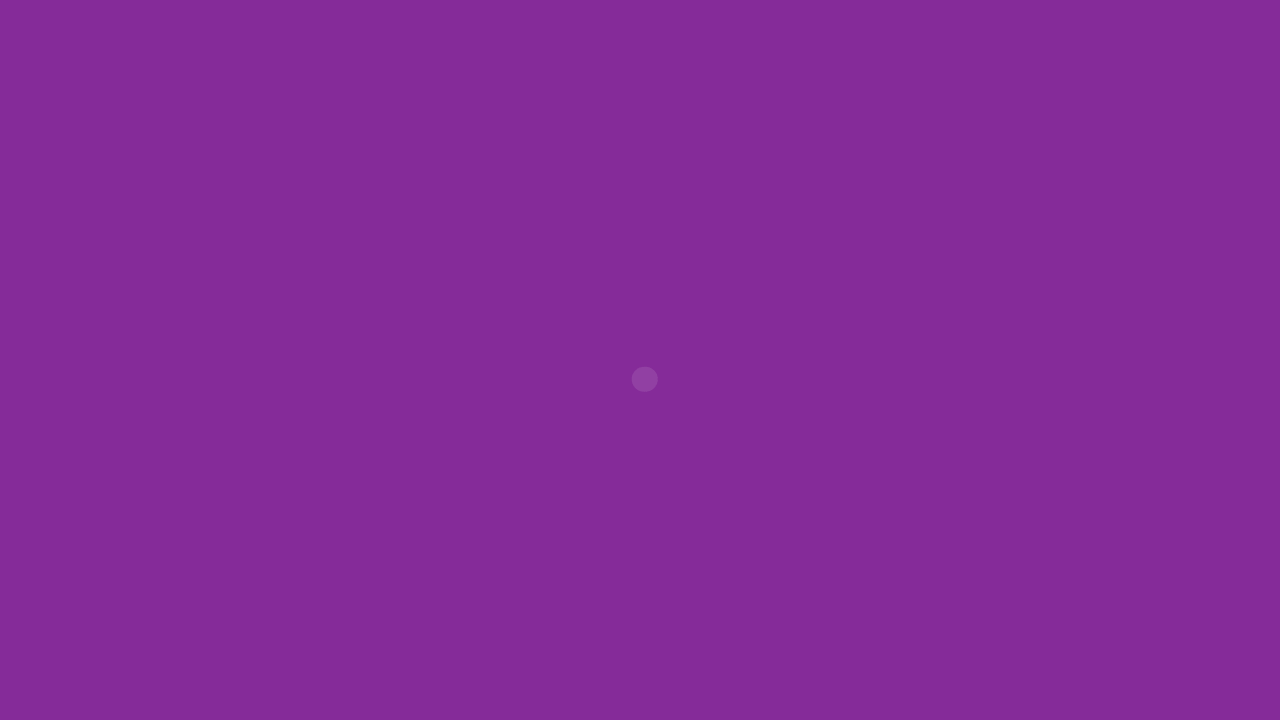

Clicked on the Pricing link at (934, 45) on a:text('Pricing')
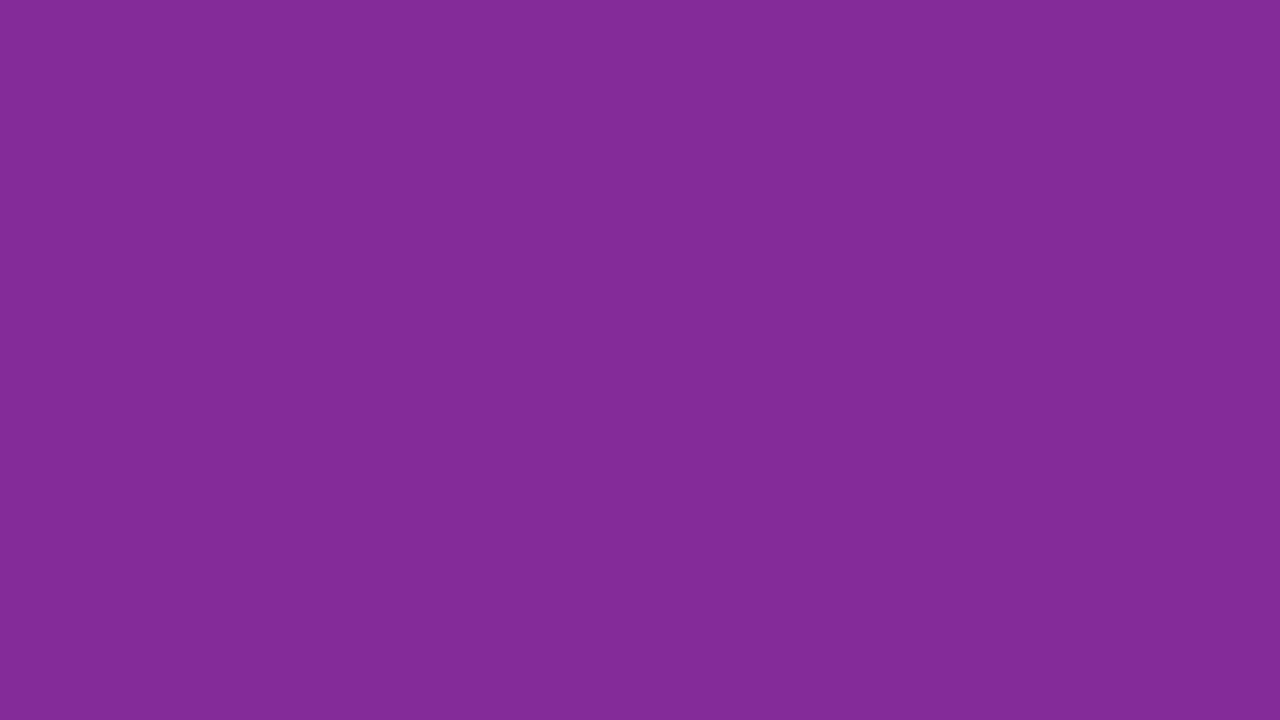

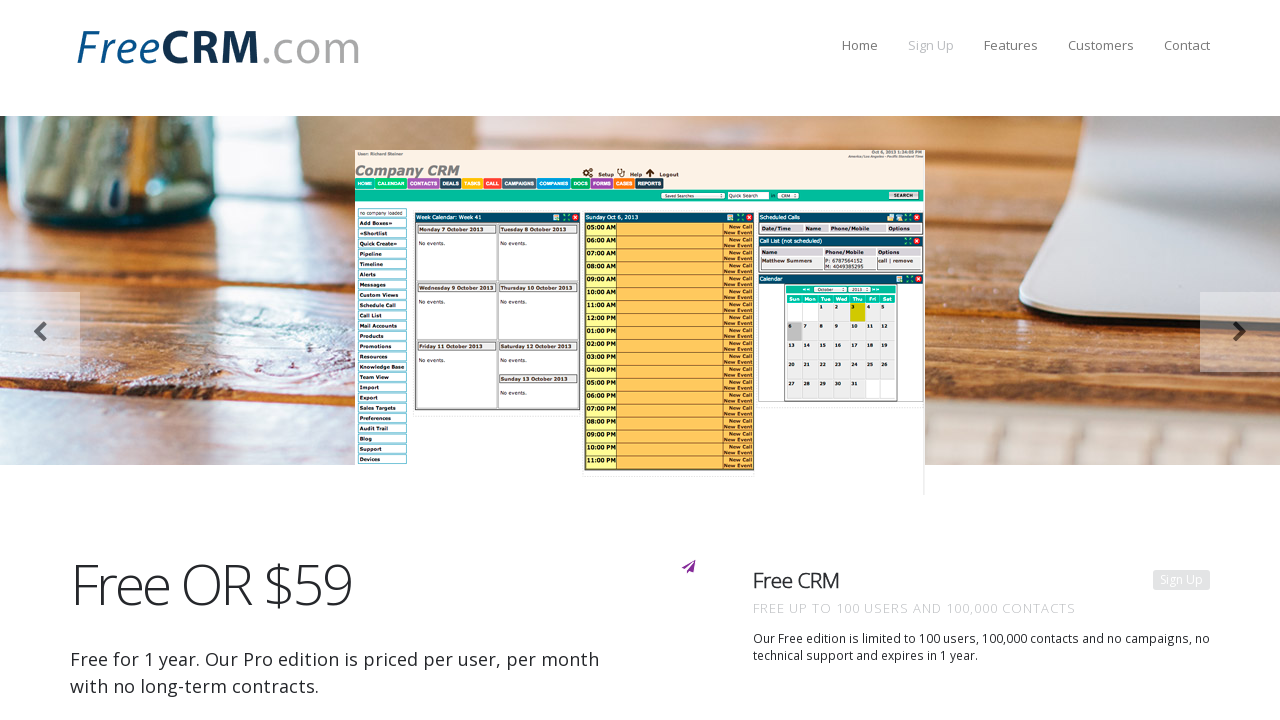